Verifies that the page title is "OrangeHRM"

Starting URL: https://opensource-demo.orangehrmlive.com/web/index.php/auth/login

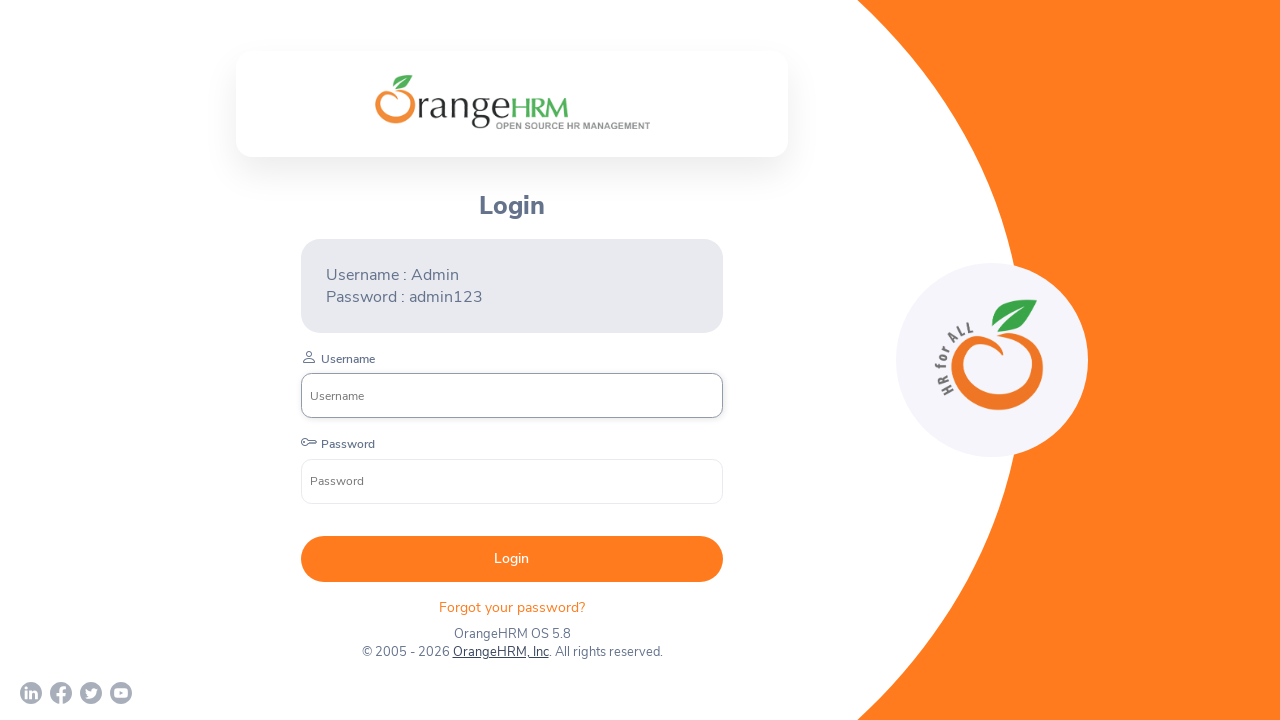

Waited for page to reach networkidle state
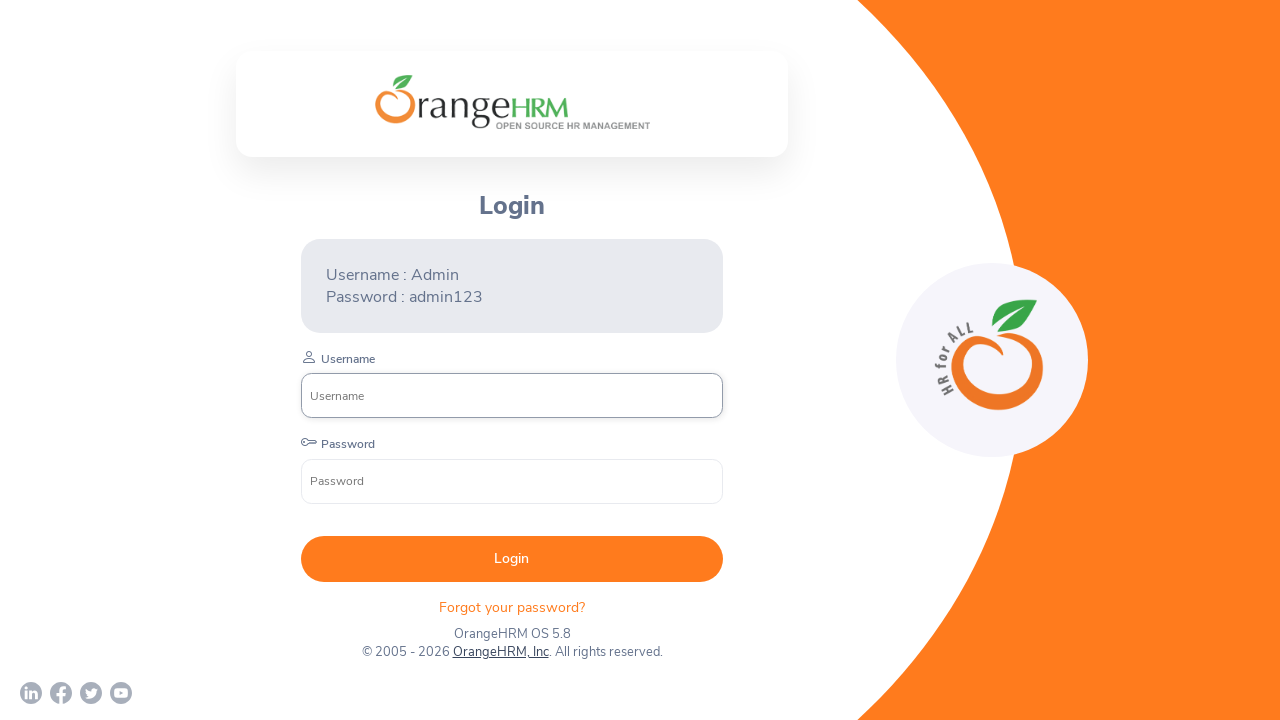

Verified page title is 'OrangeHRM'
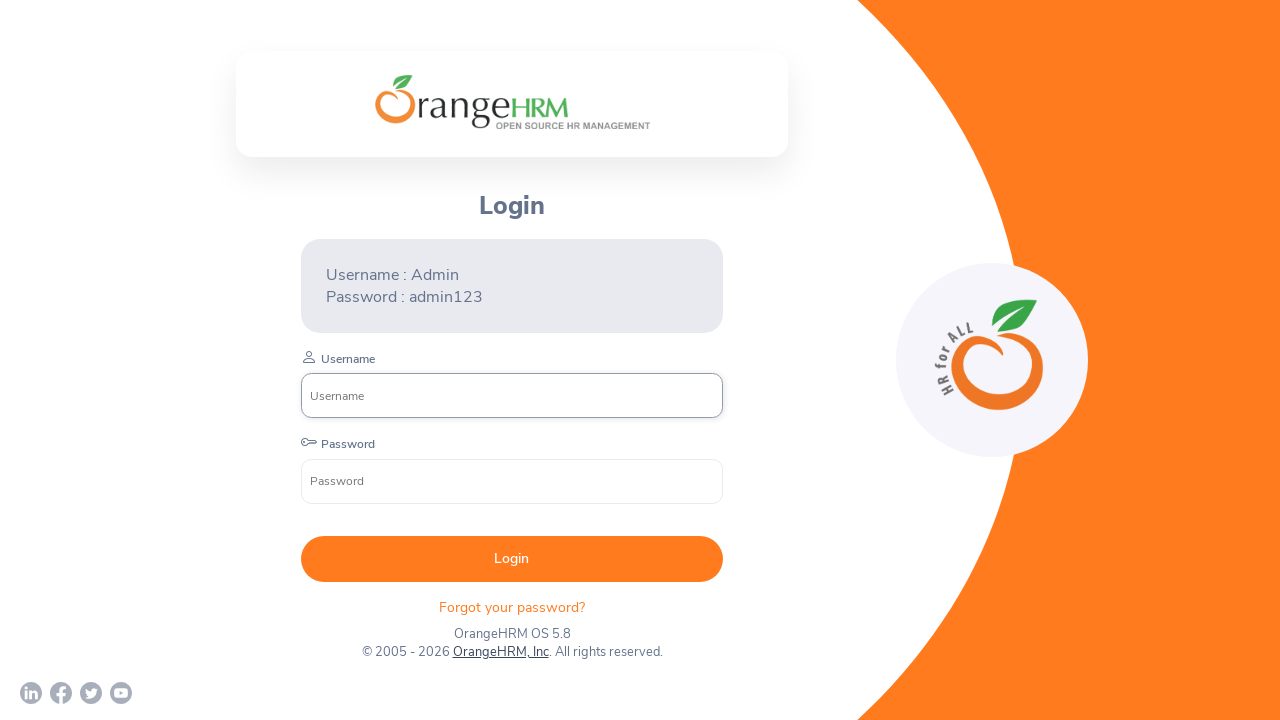

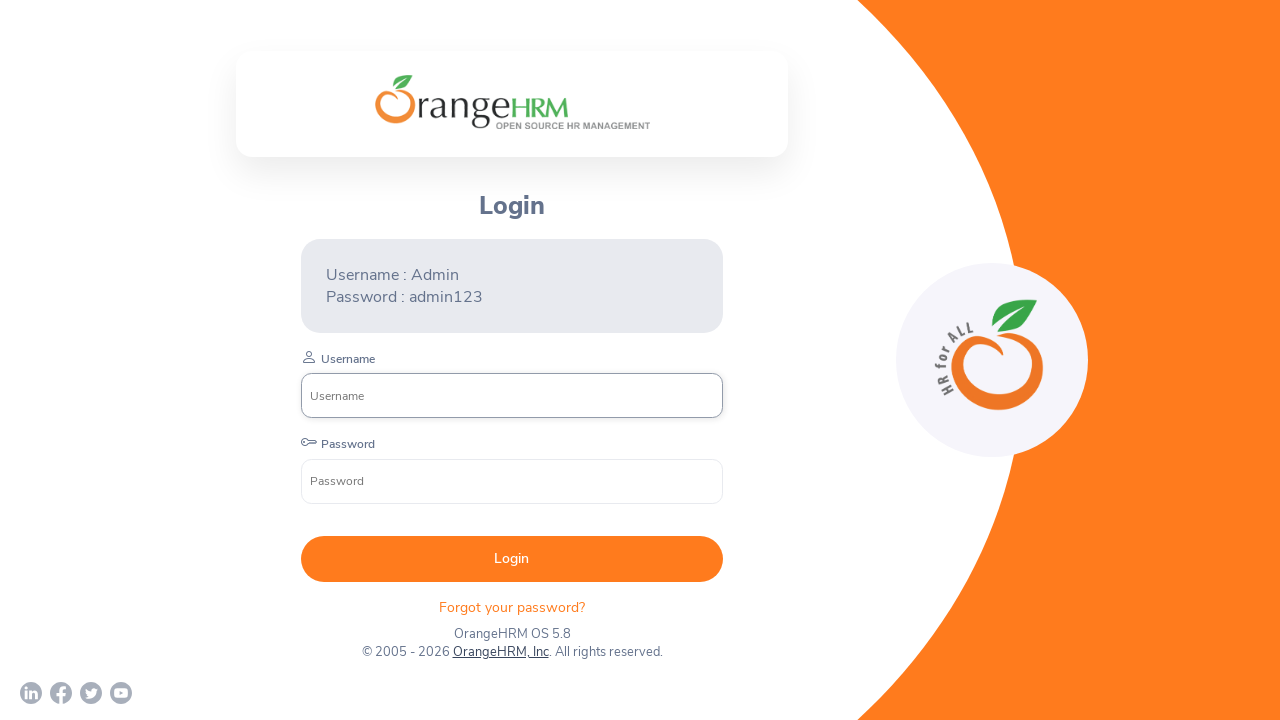